Navigates to OrangeHRM demo page and interacts with the country dropdown by selecting a value from it

Starting URL: https://www.orangehrm.com/hris-hr-software-demo/

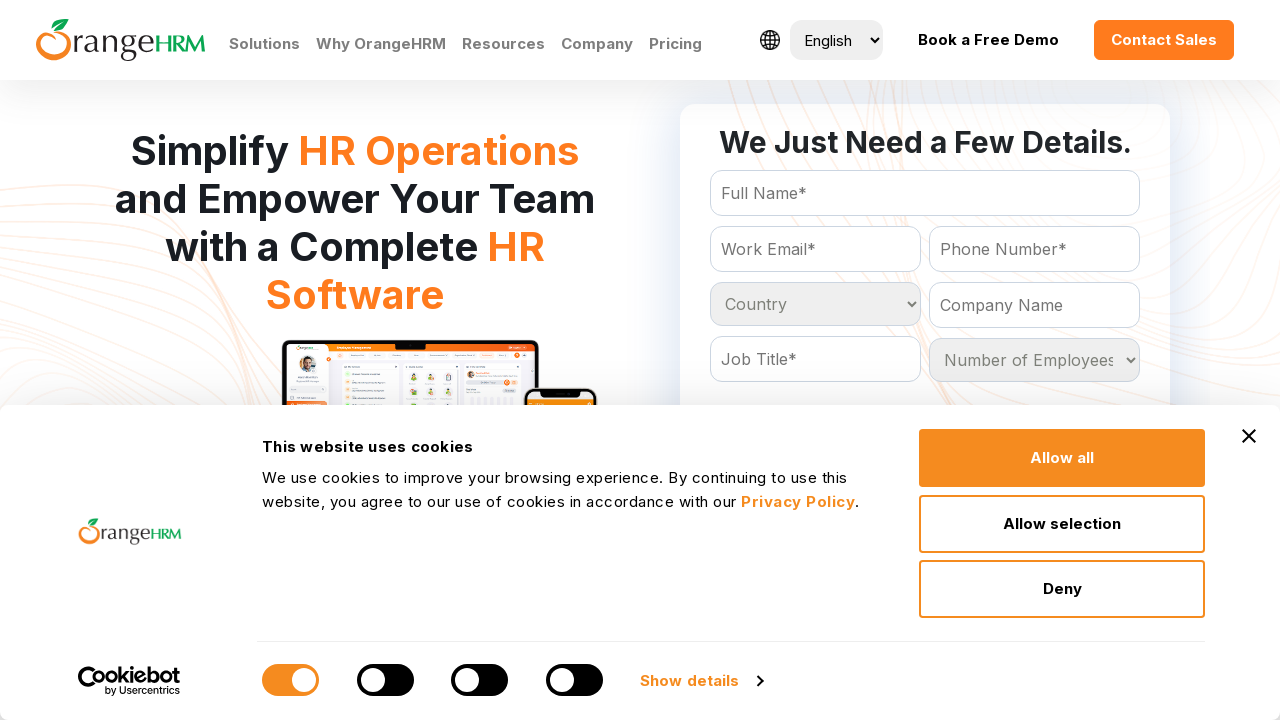

Waited for page to reach domcontentloaded state
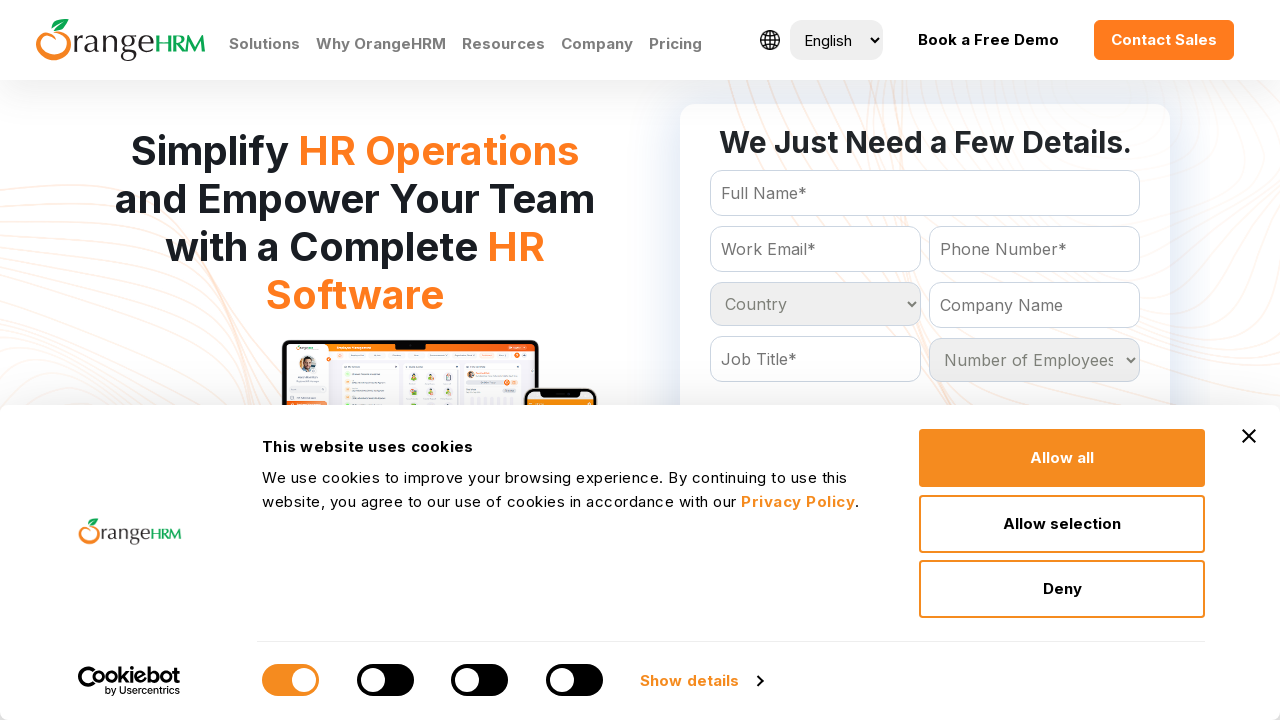

Country dropdown selector became visible
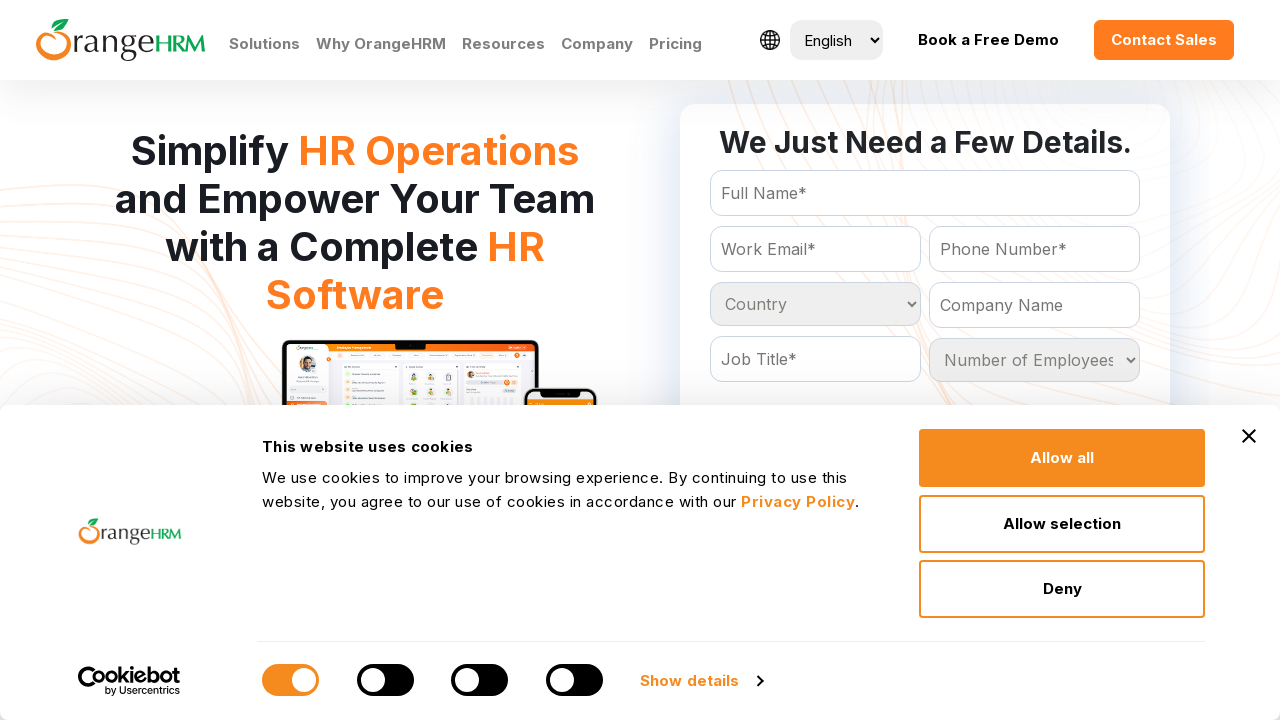

Selected 'United States' from the country dropdown on select[name='Country']
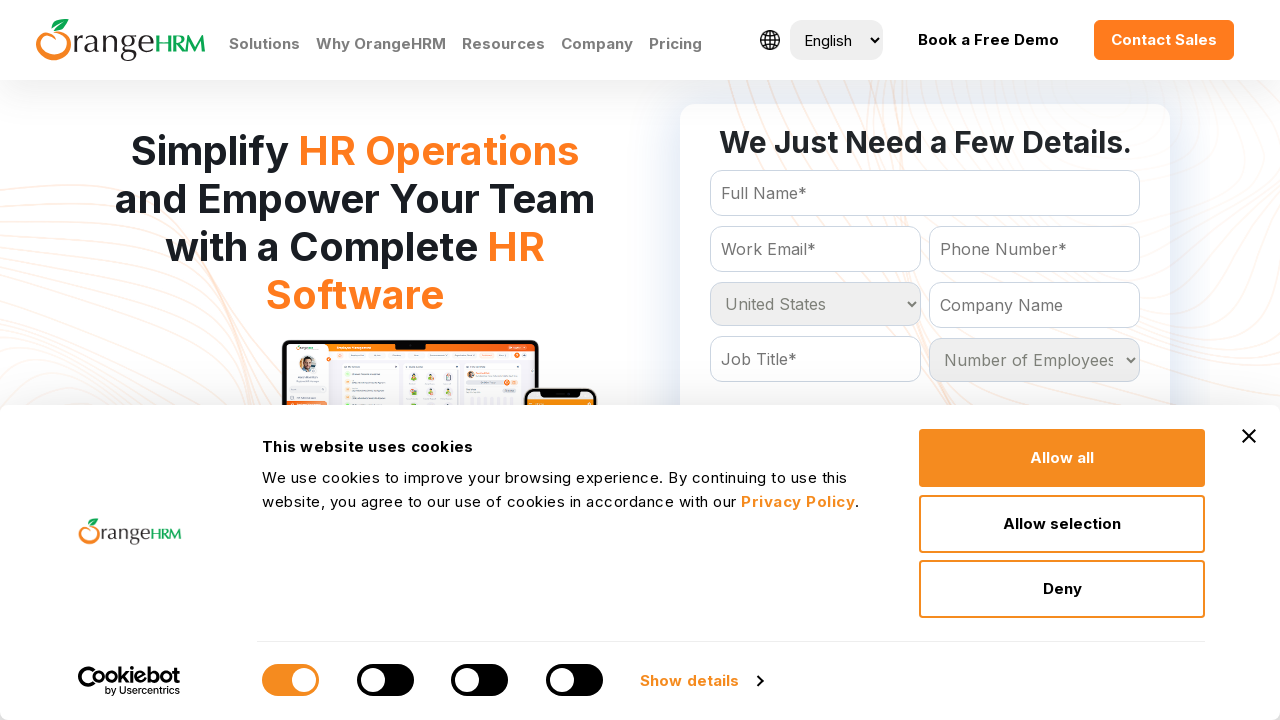

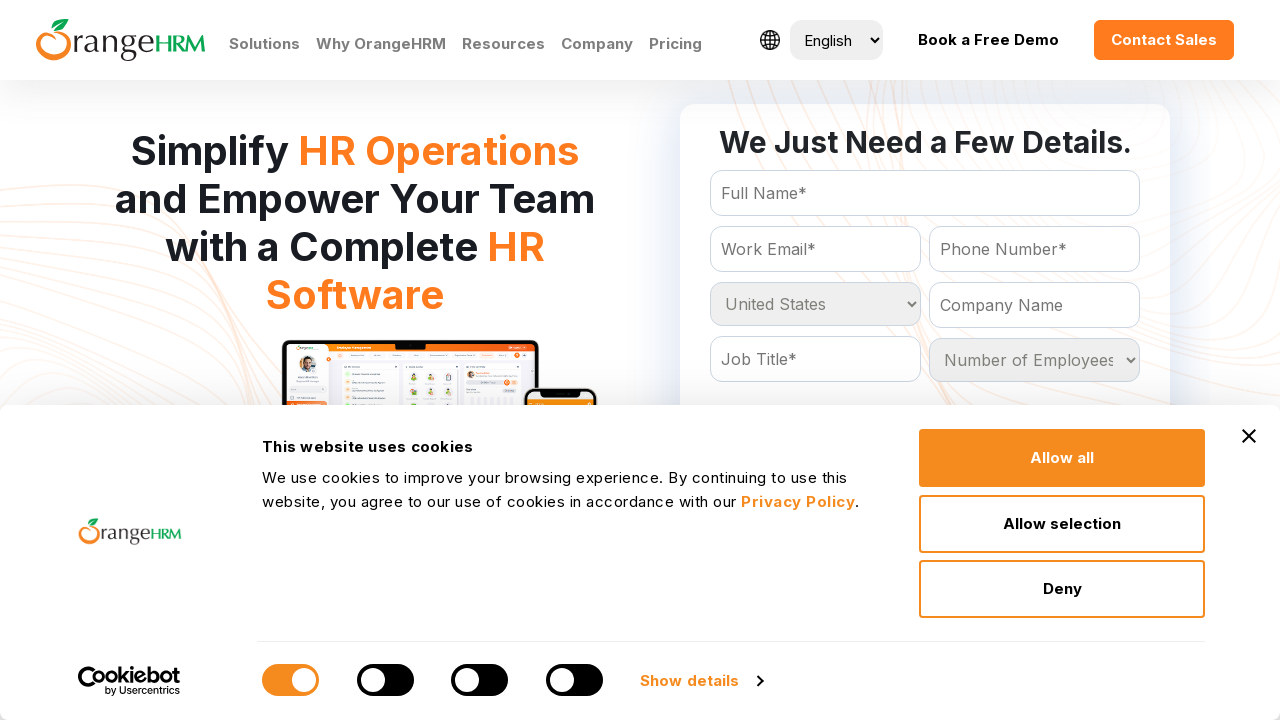